Tests radio button selection on jQuery UI demo page by clicking a radio button and verifying it becomes selected

Starting URL: https://jqueryui.com/checkboxradio/

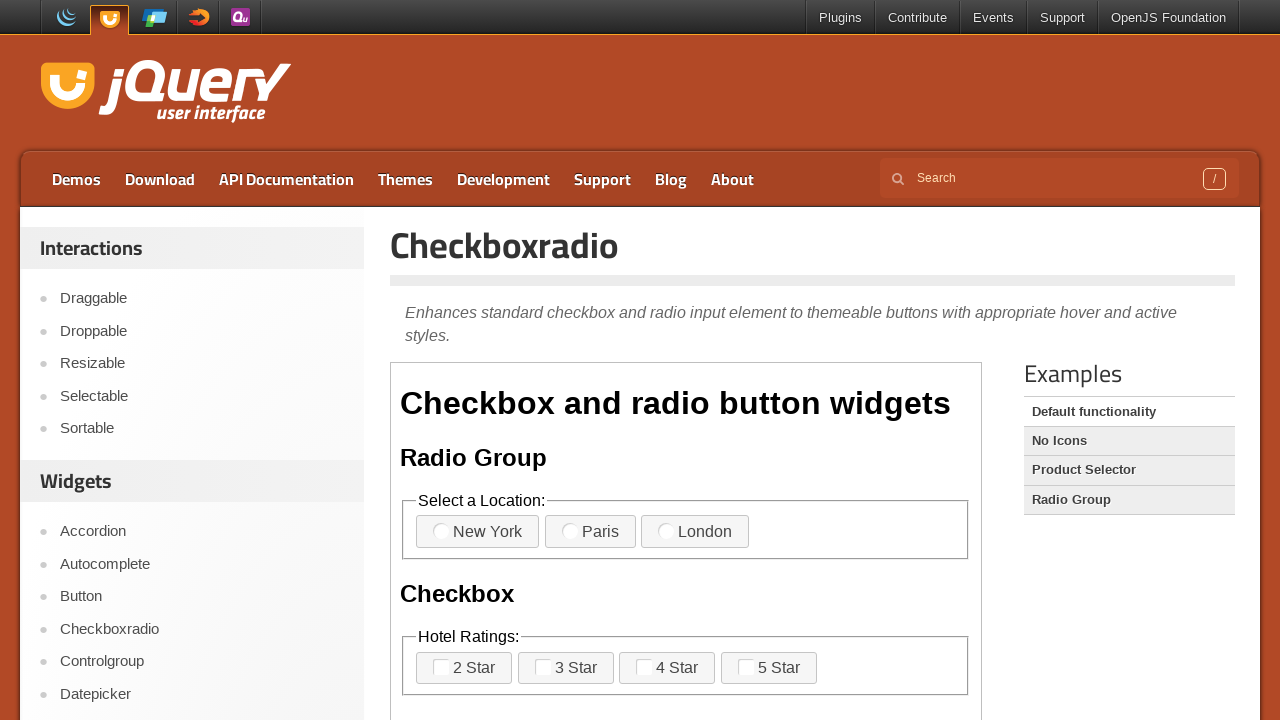

Located demo iframe
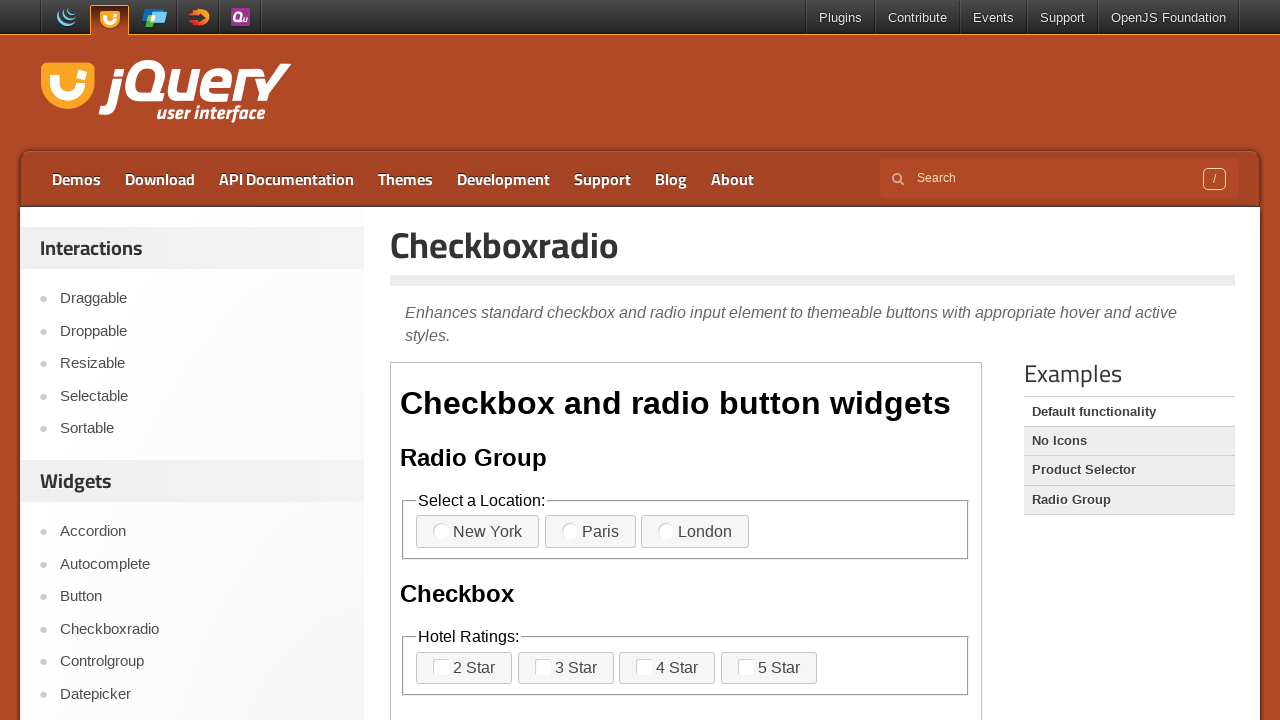

Clicked the first radio button at (441, 531) on iframe.demo-frame >> internal:control=enter-frame >> xpath=/html/body/div/fields
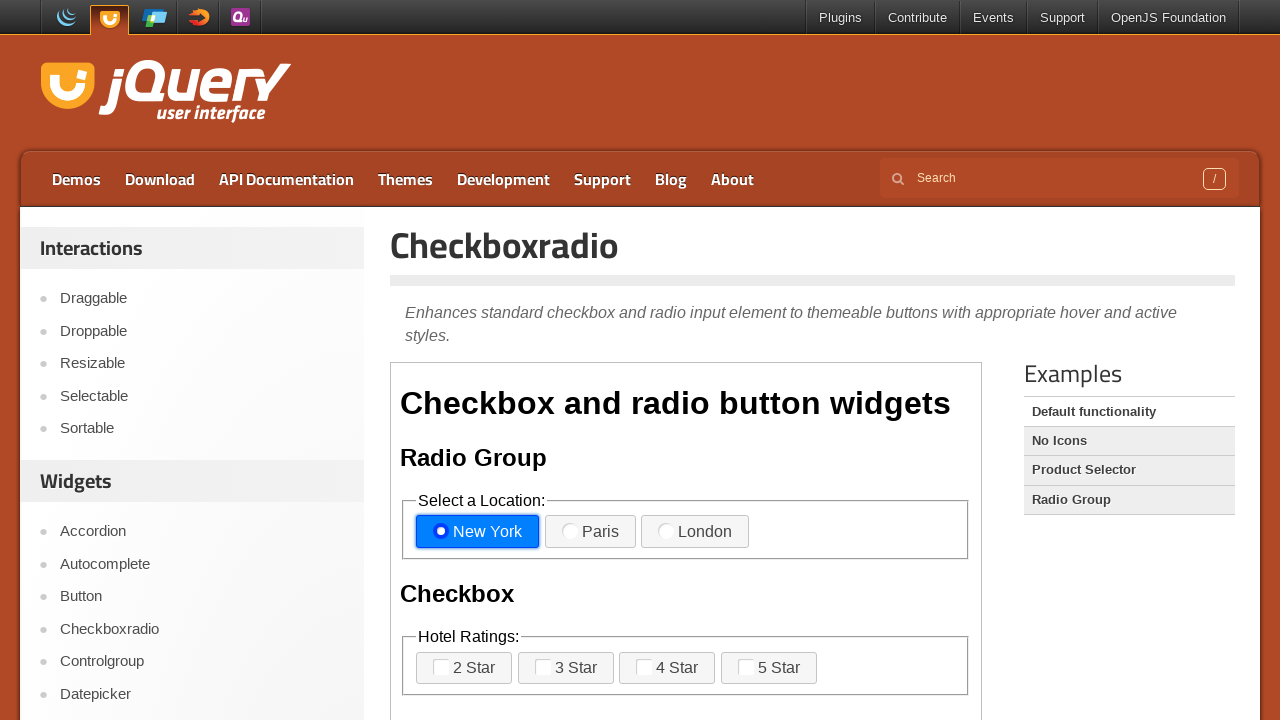

Retrieved class attribute of radio button label
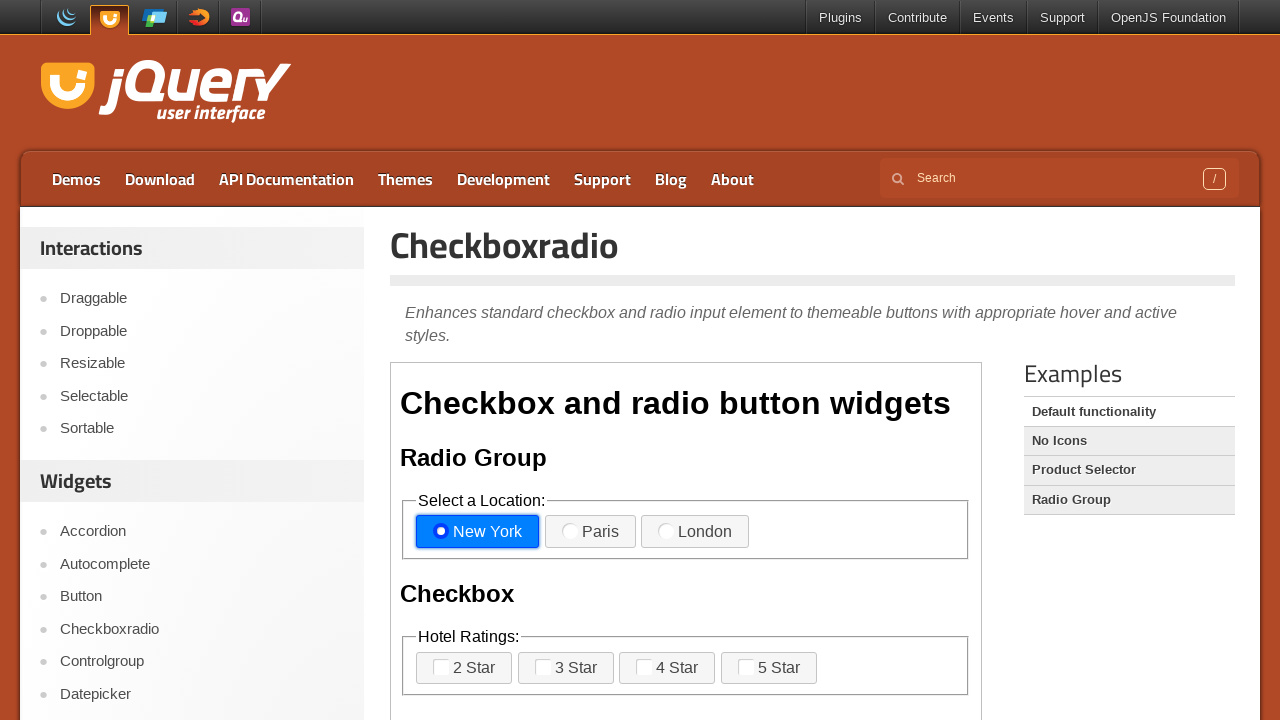

Verified radio button is selected with correct classes
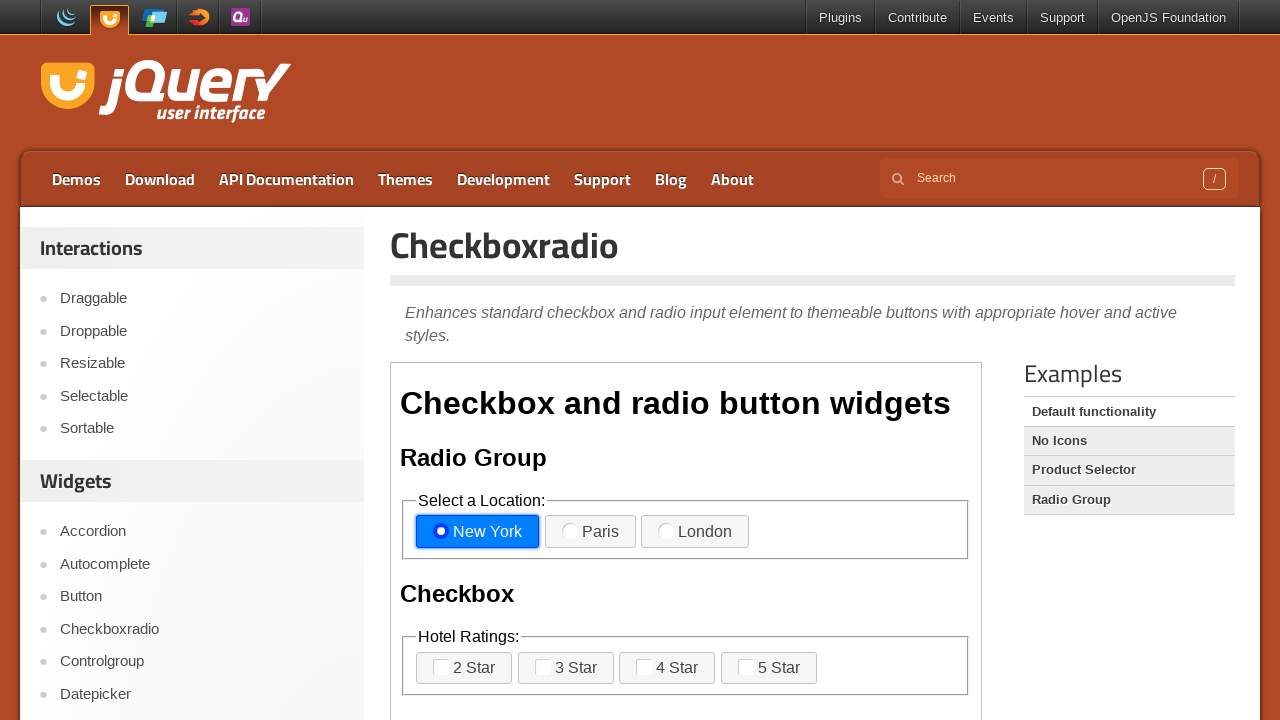

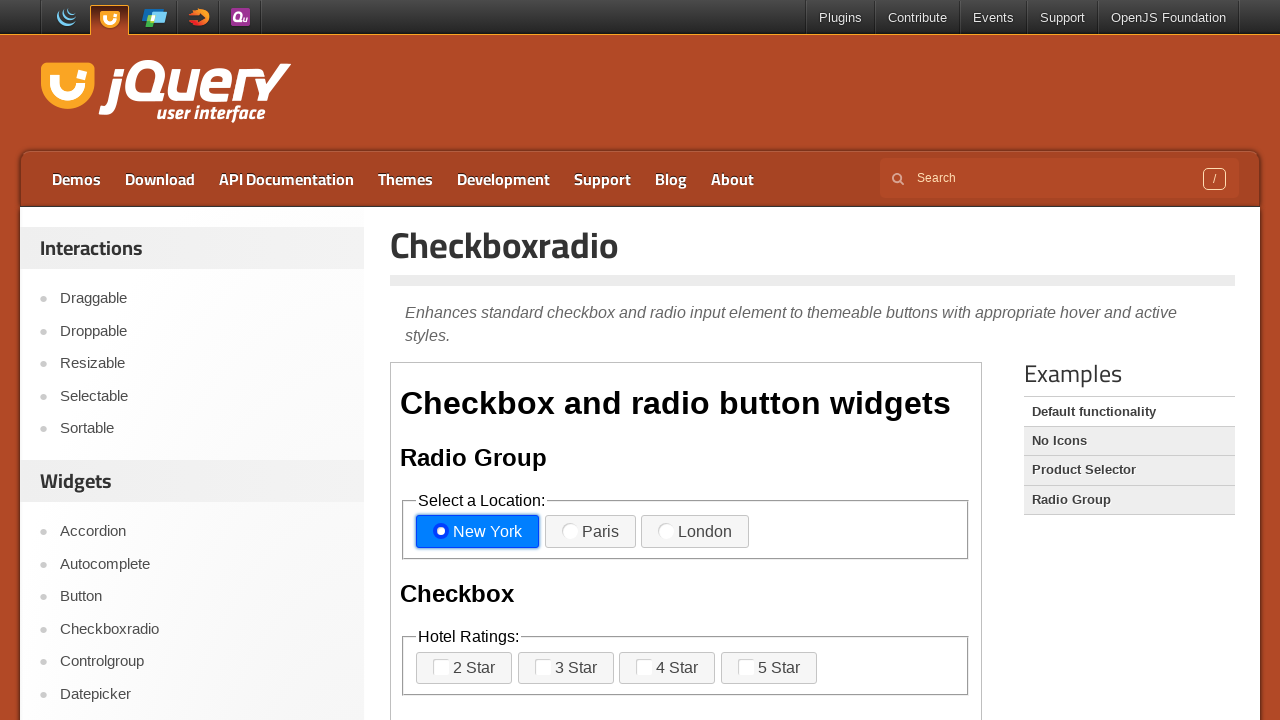